Tests number input functionality by entering a number, clicking result button, verifying the displayed text, and clearing the result

Starting URL: https://kristinek.github.io/site/examples/actions

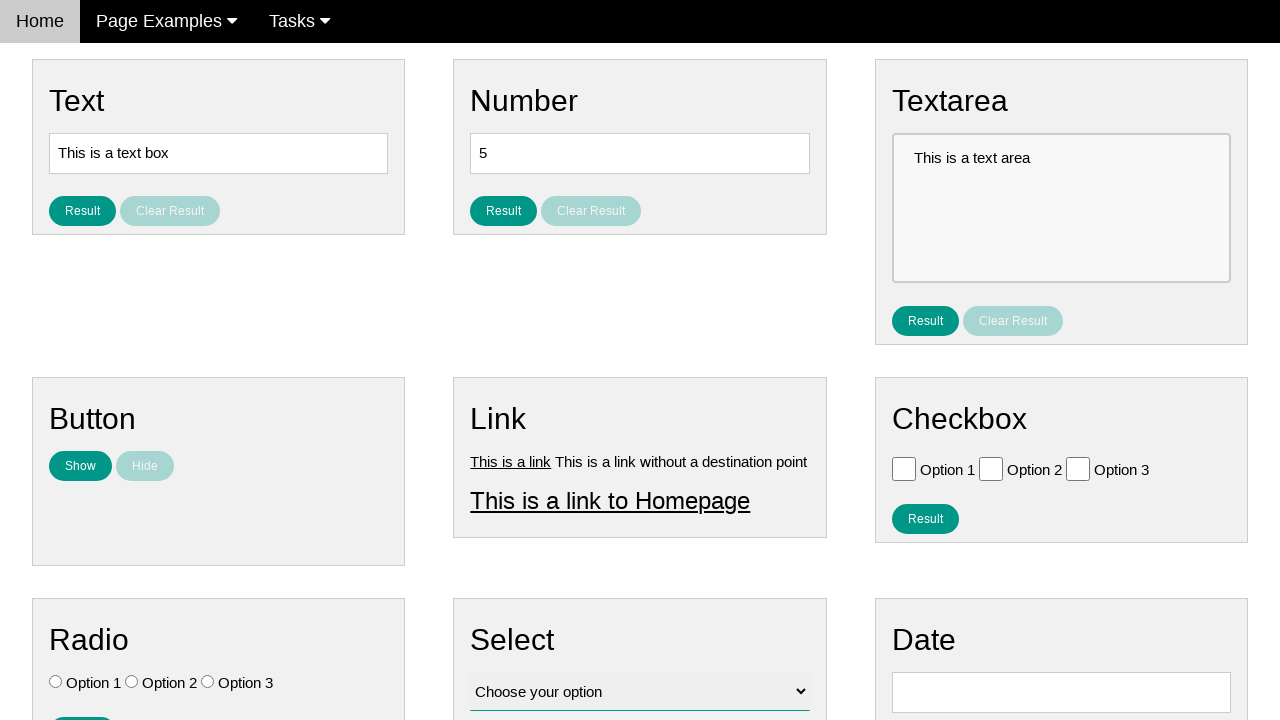

Entered number 123 in the number input field on #number
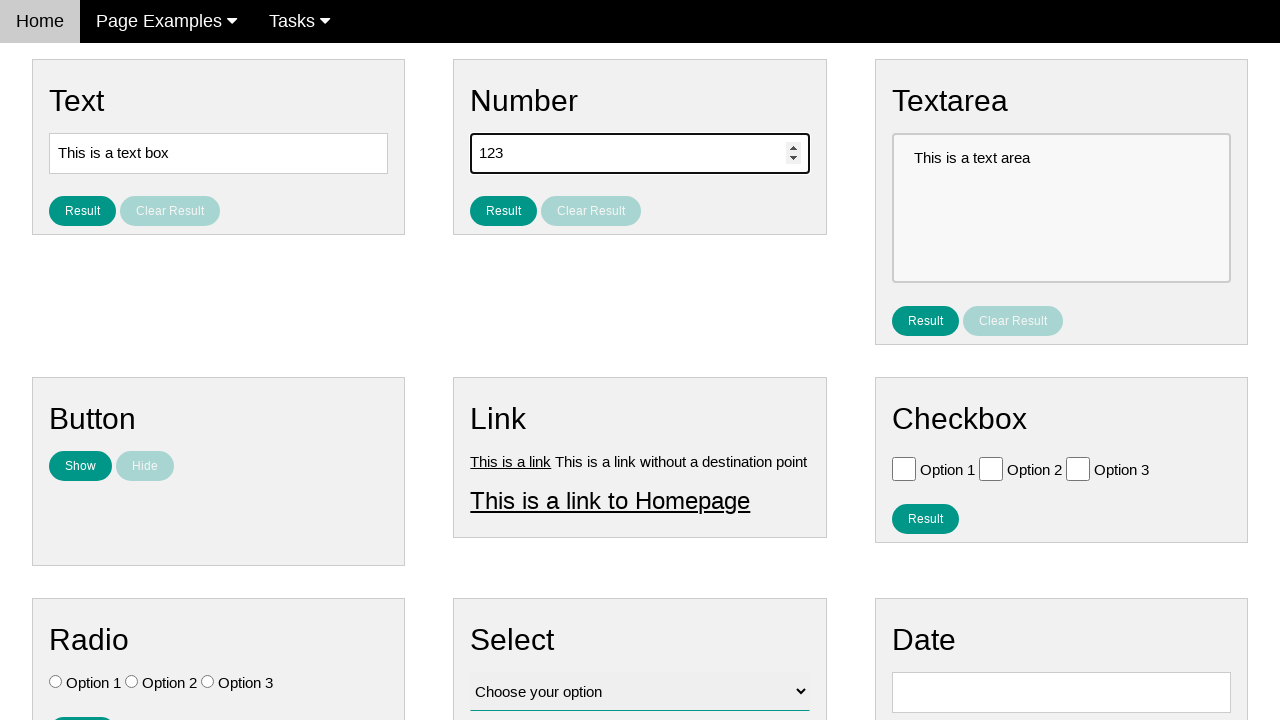

Clicked Result button to display the entered number at (504, 211) on #result_button_number
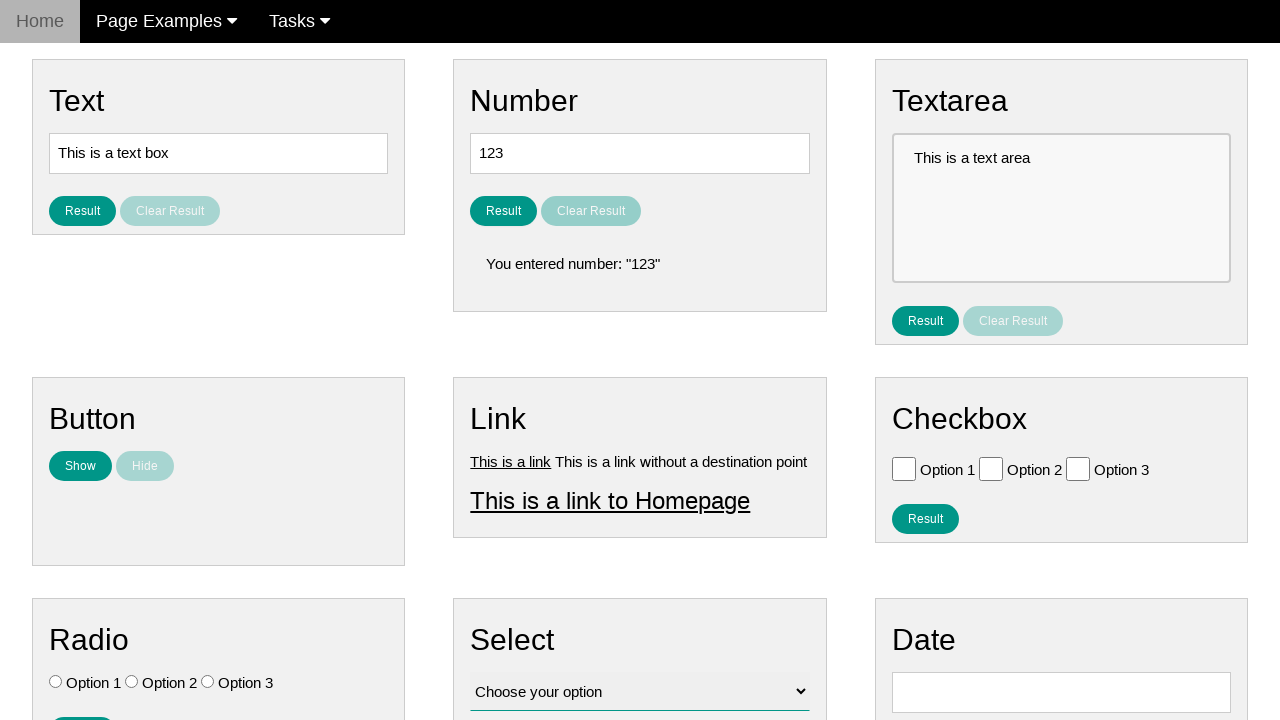

Result text is now visible on the page
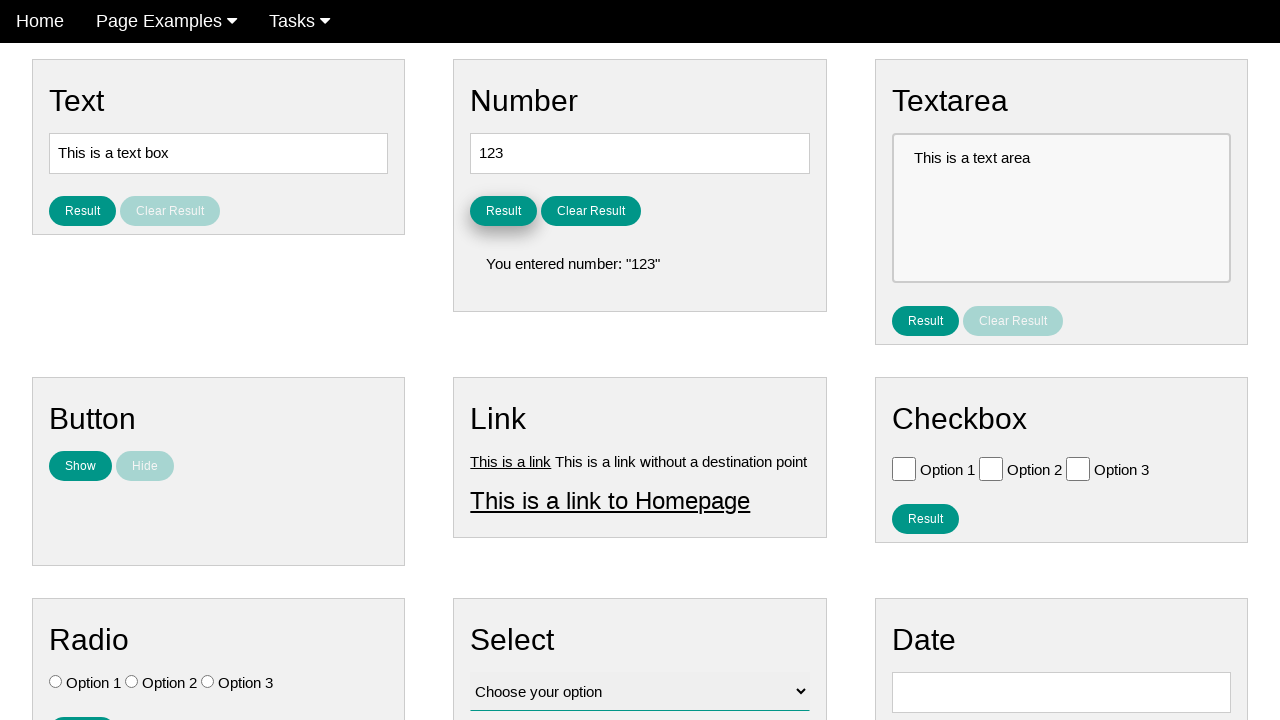

Clicked Clear Result button to clear the displayed result at (591, 211) on #clear_result_button_number
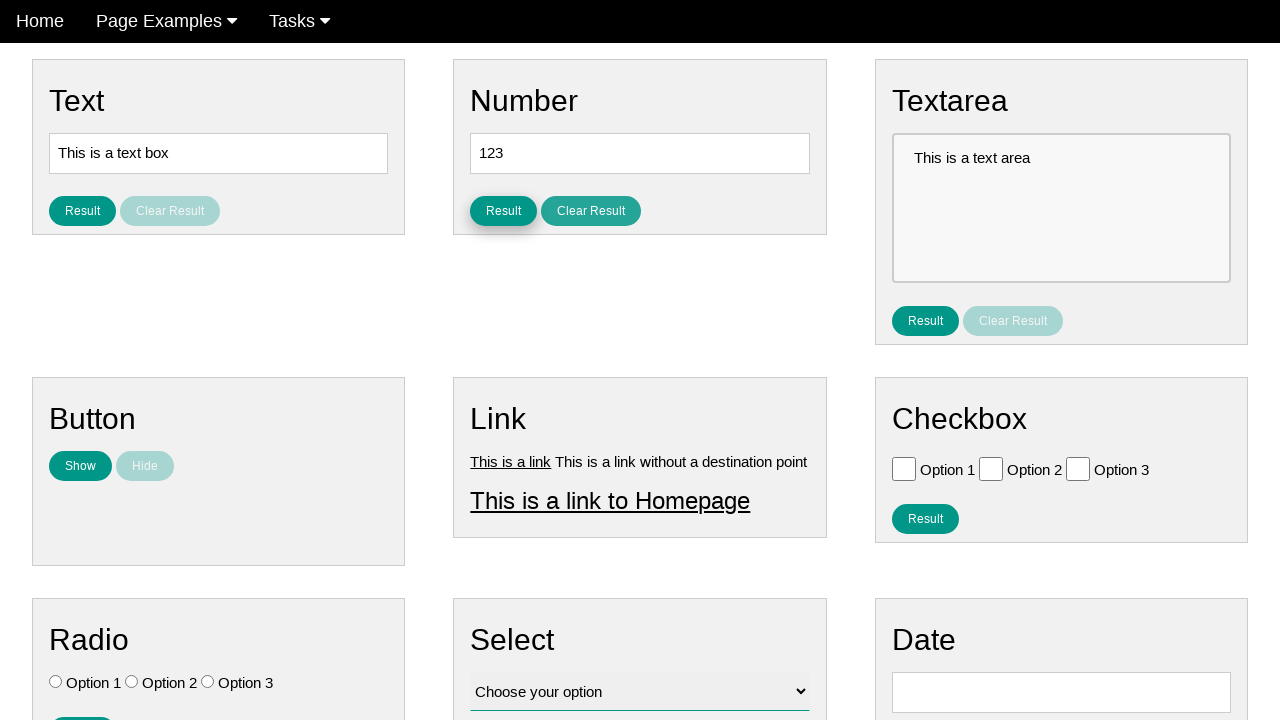

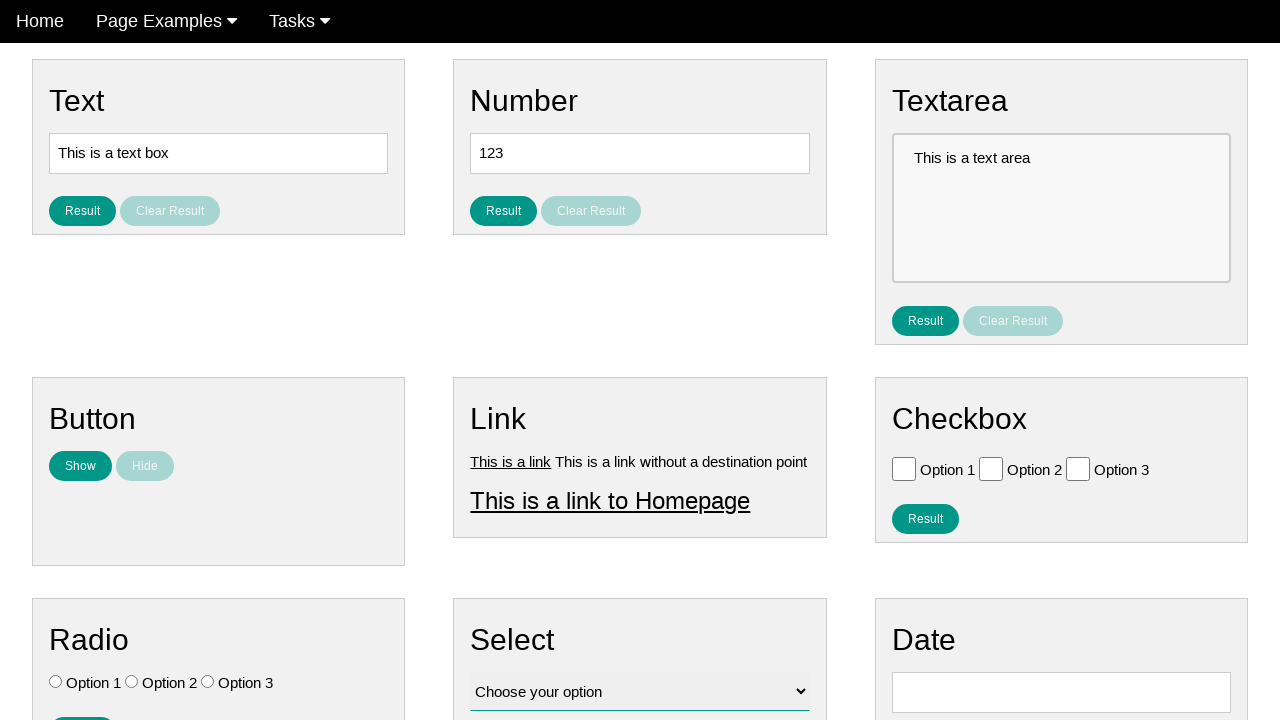